Tests that an error message is displayed when attempting to login without entering a username

Starting URL: https://www.saucedemo.com/

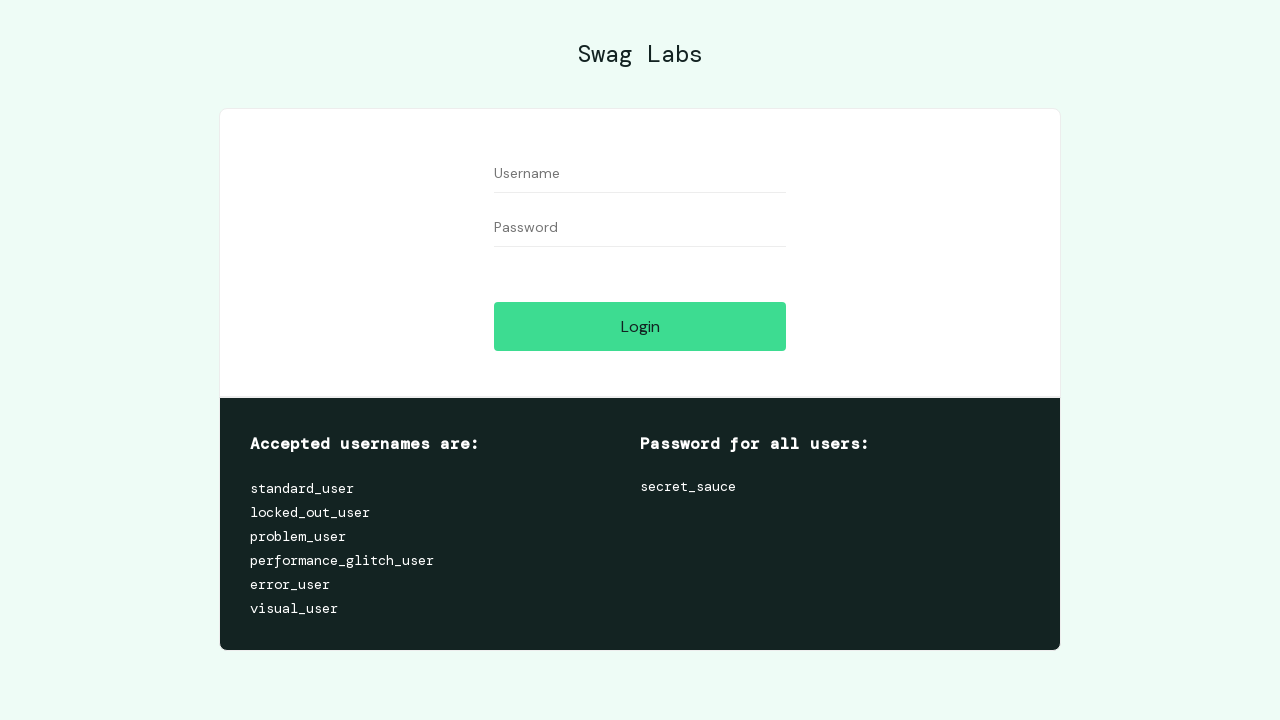

Clicked login button without entering username or password at (640, 326) on #login-button
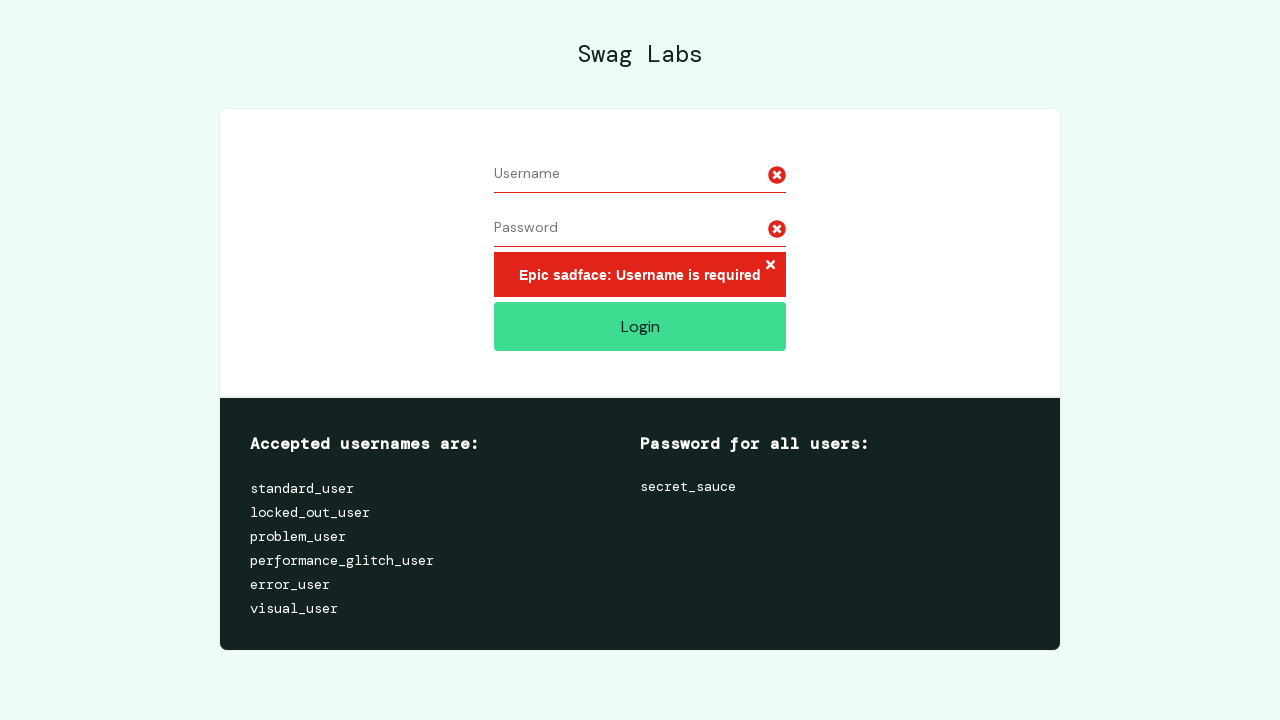

Error message appeared after attempting login without credentials
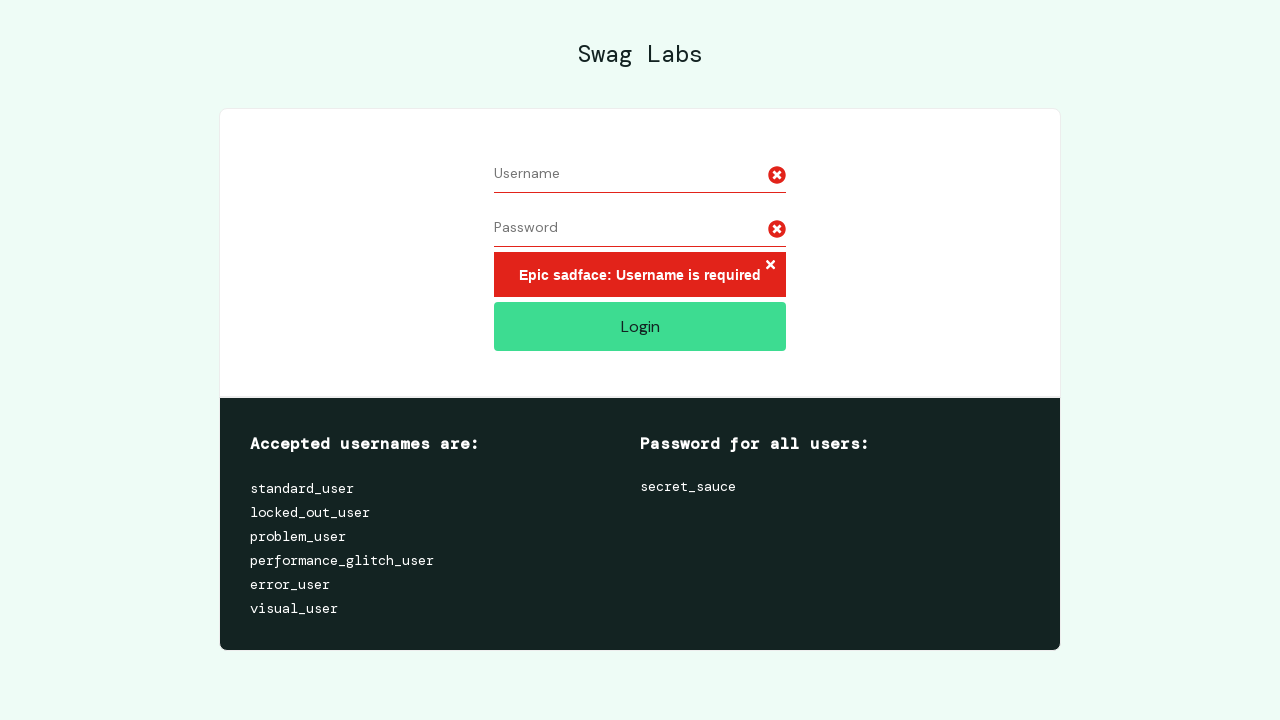

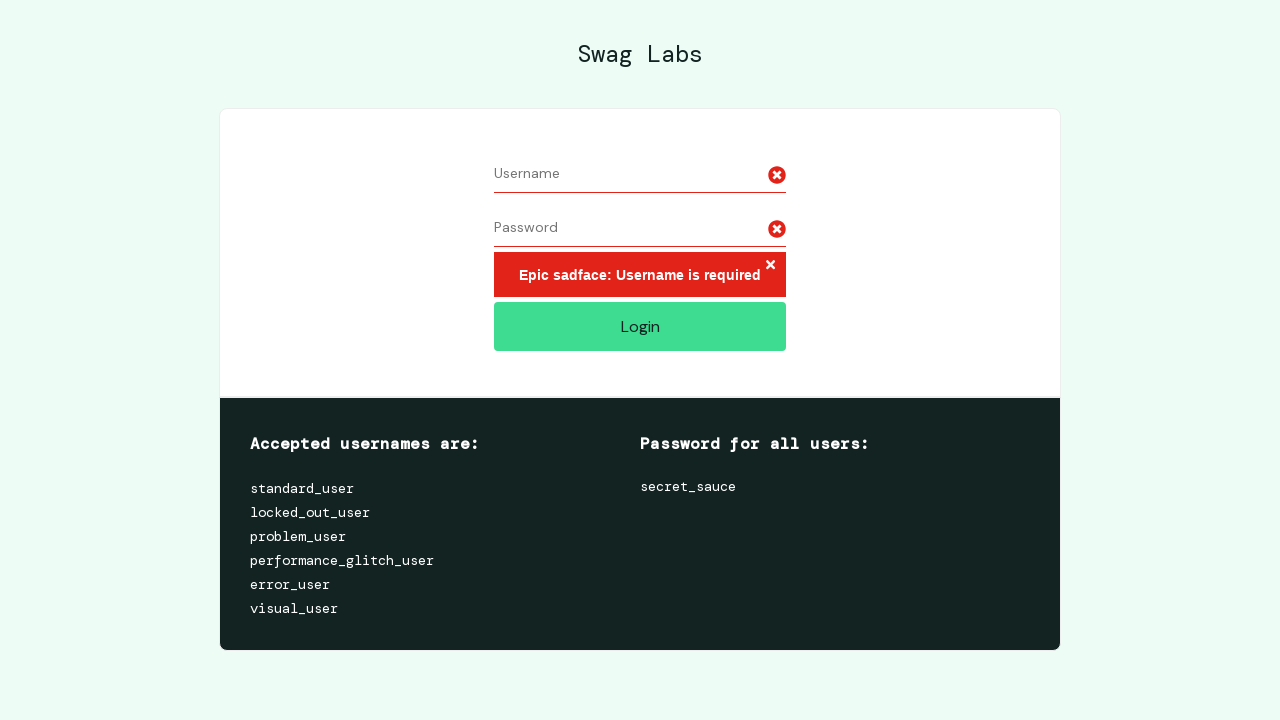